Tests double-click functionality by double-clicking a button and verifying the displayed text changes to 'Hello Automation Guys!'

Starting URL: https://automationfc.github.io/basic-form/index.html

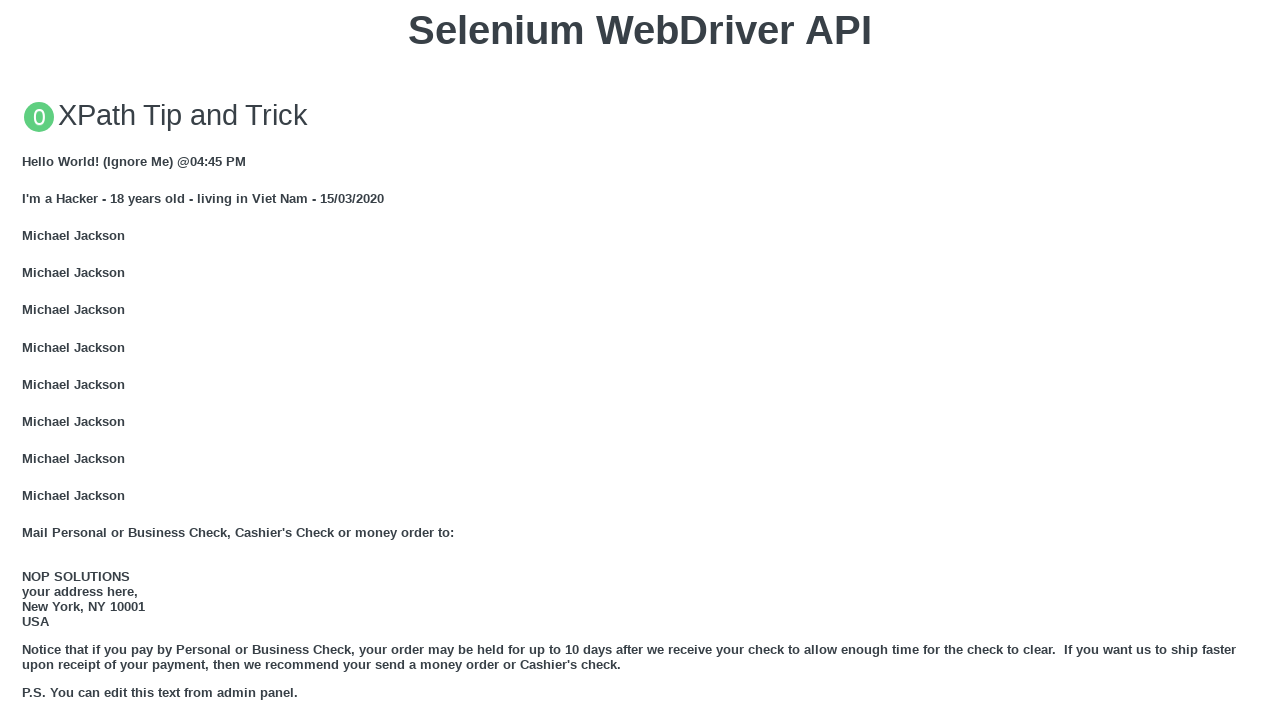

Double-clicked the 'Double click me' button at (640, 361) on xpath=//button[text()='Double click me']
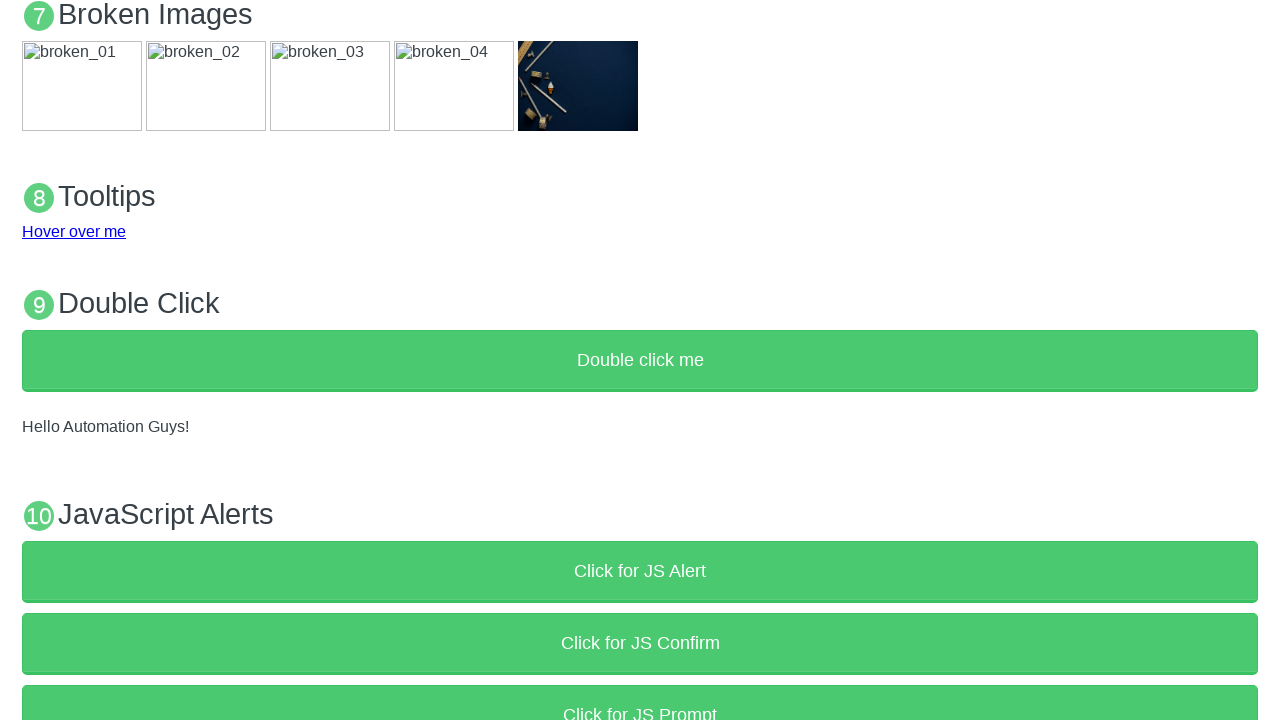

Verified that text changed to 'Hello Automation Guys!'
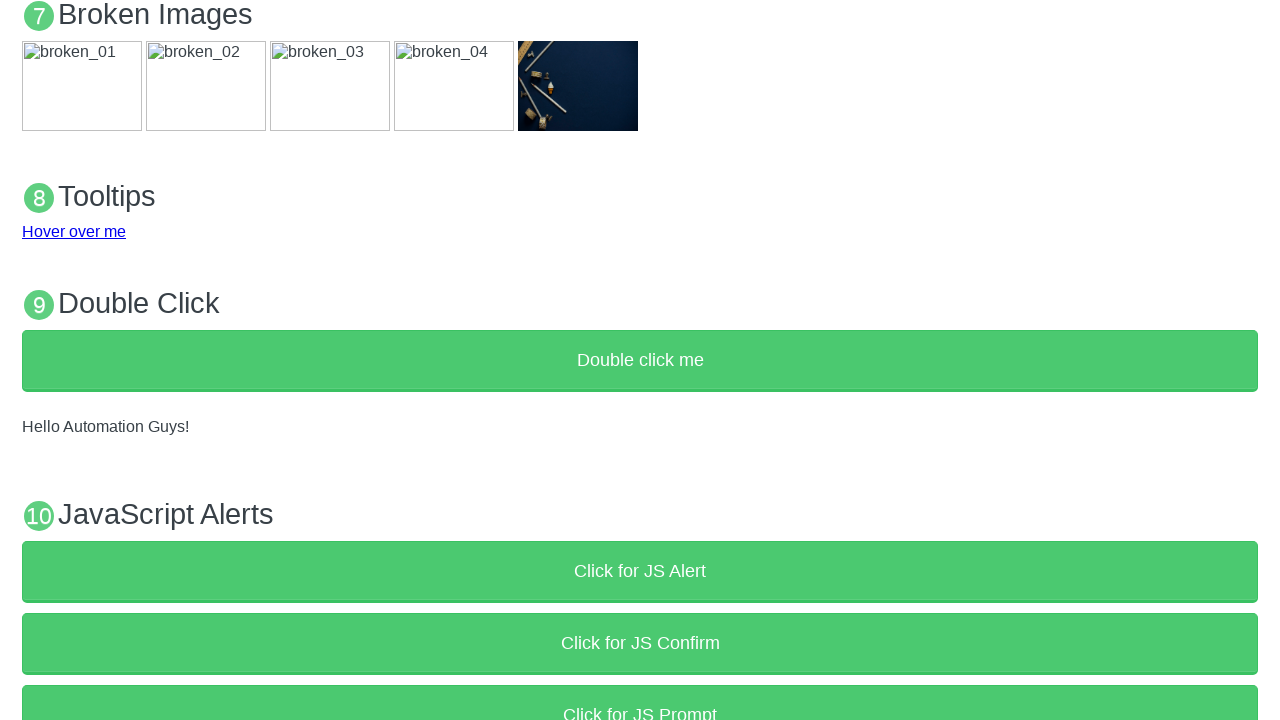

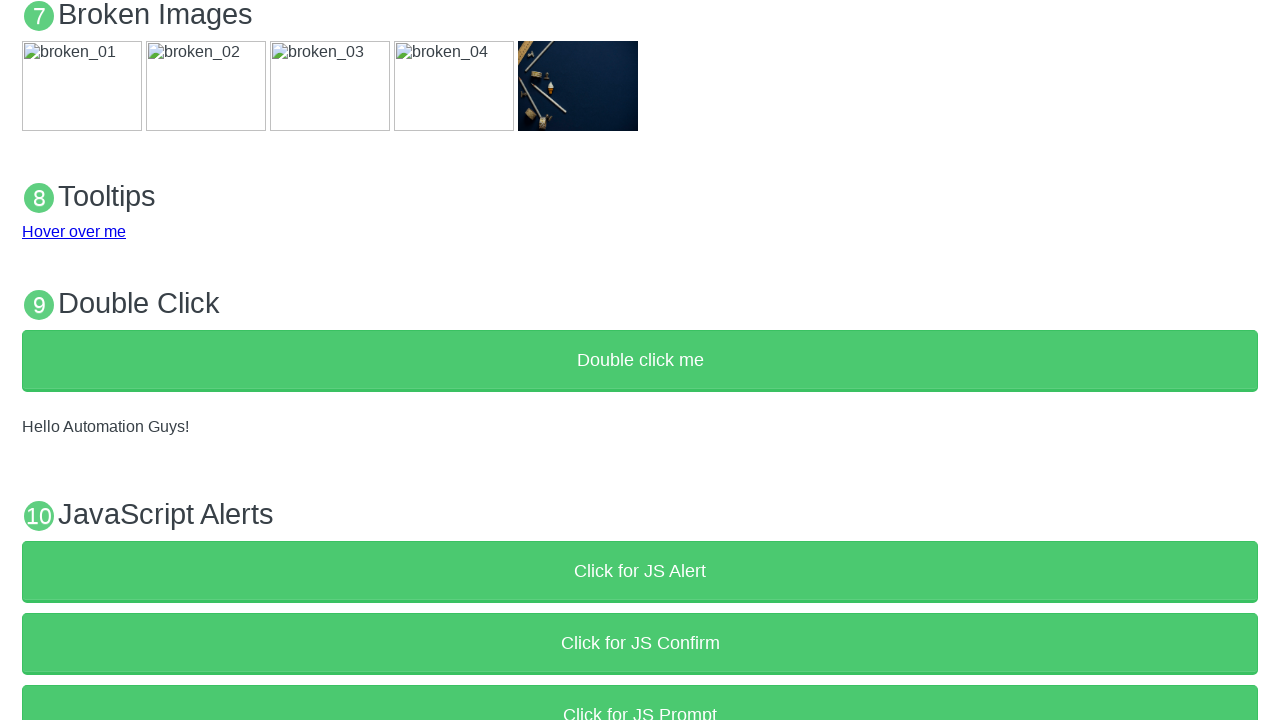